Tests interaction with SVG map elements by finding and clicking on a specific state (Tripura) in an India map visualization

Starting URL: https://www.amcharts.com/svg-maps/?map=india

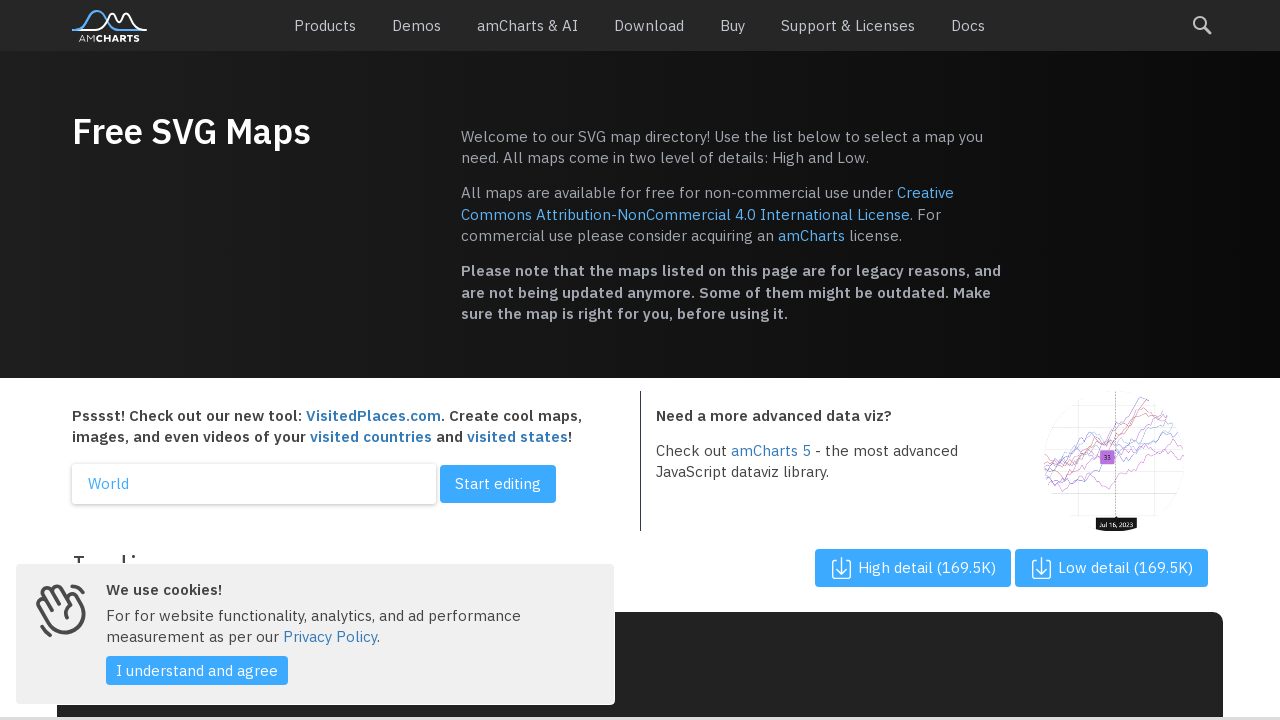

Located all SVG state path elements in the India map
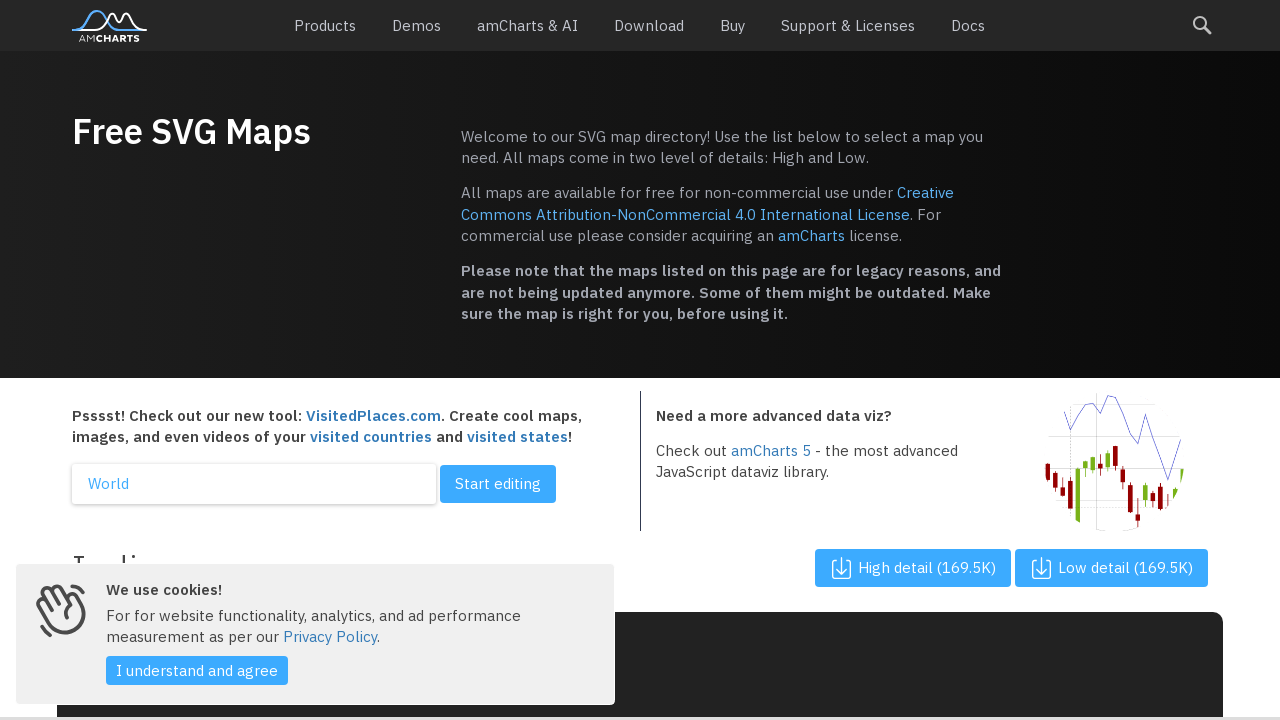

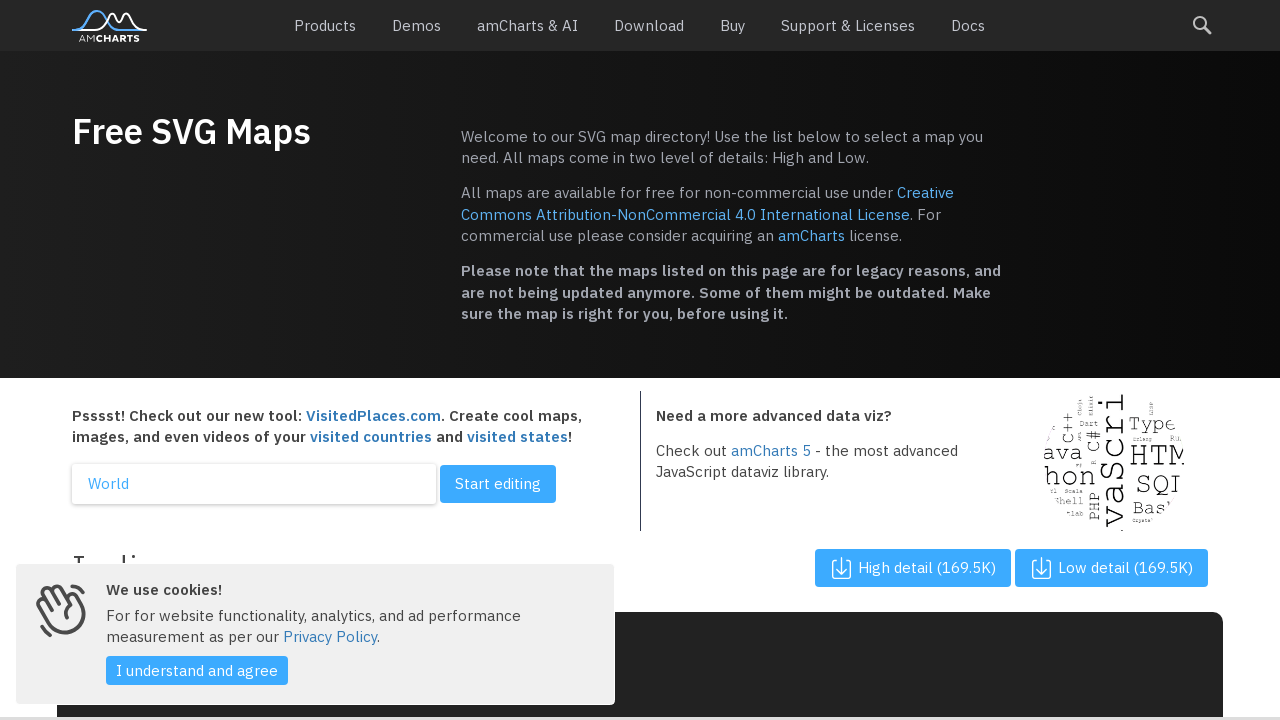